Tests dropdown menu functionality by clicking on the dropdown button and selecting the autocomplete option from the menu

Starting URL: https://formy-project.herokuapp.com/dropdown

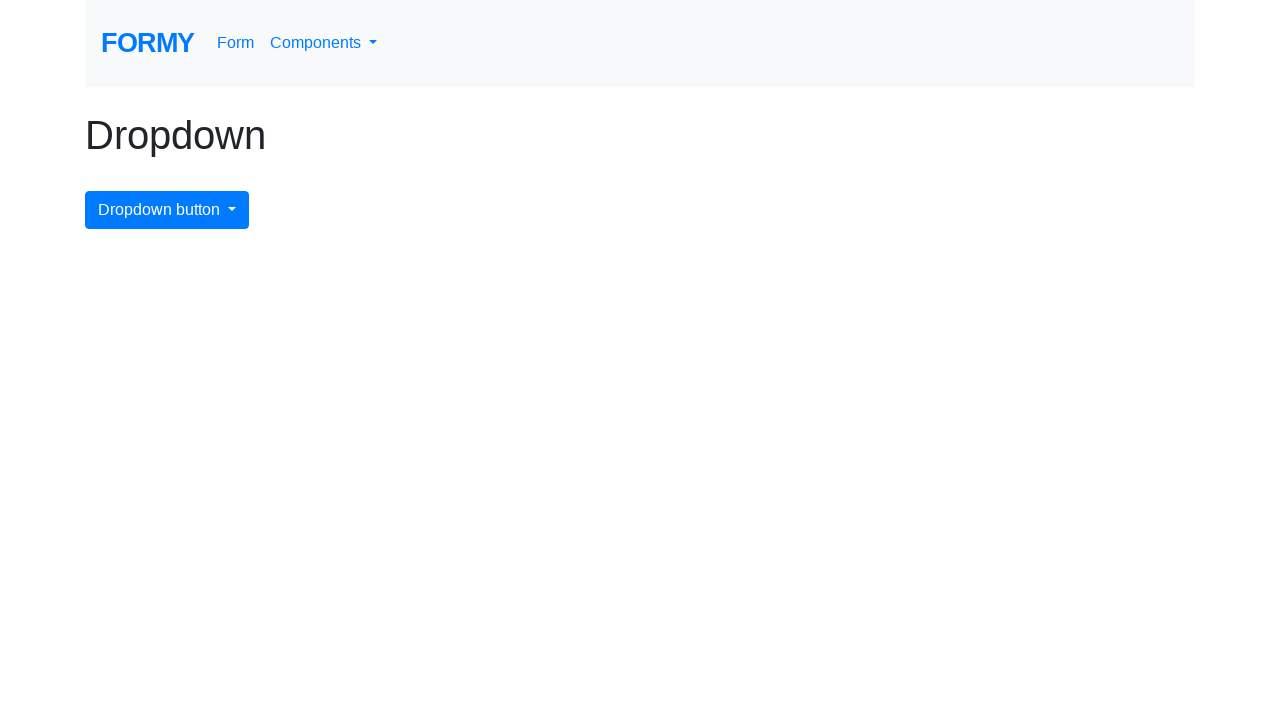

Clicked on the dropdown menu button at (167, 210) on #dropdownMenuButton
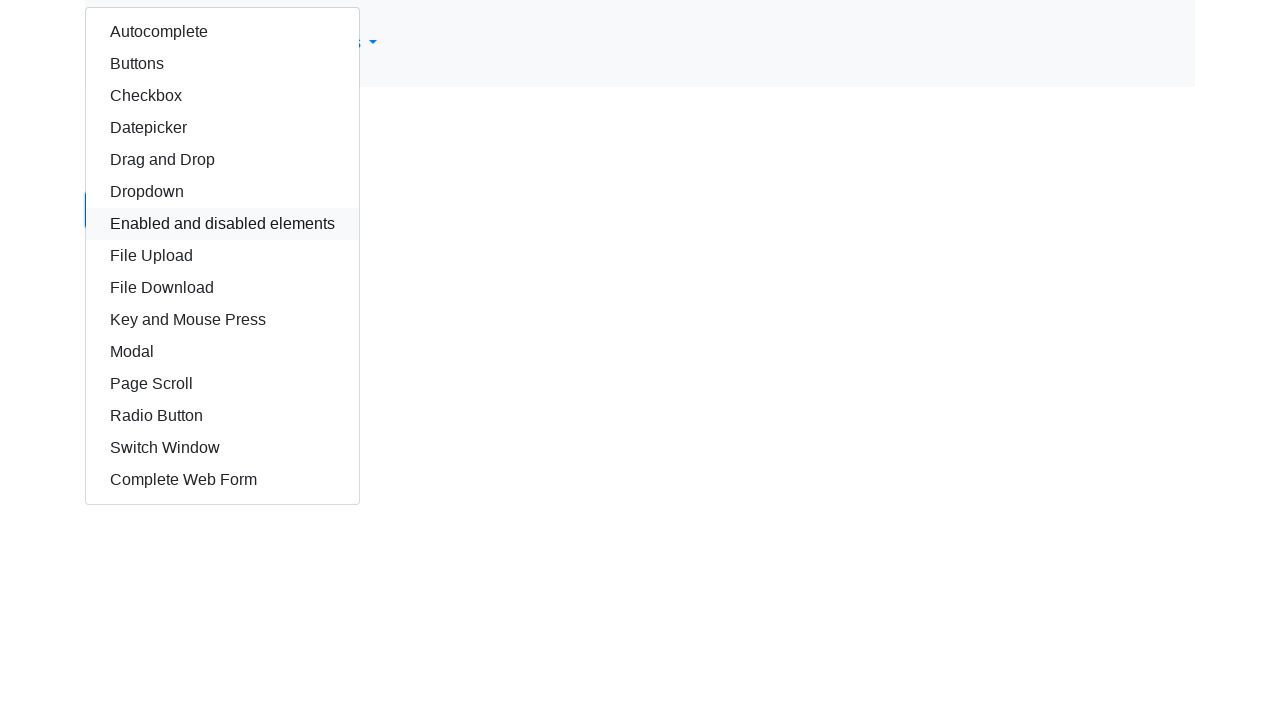

Selected the autocomplete option from the dropdown menu at (222, 32) on #autocomplete
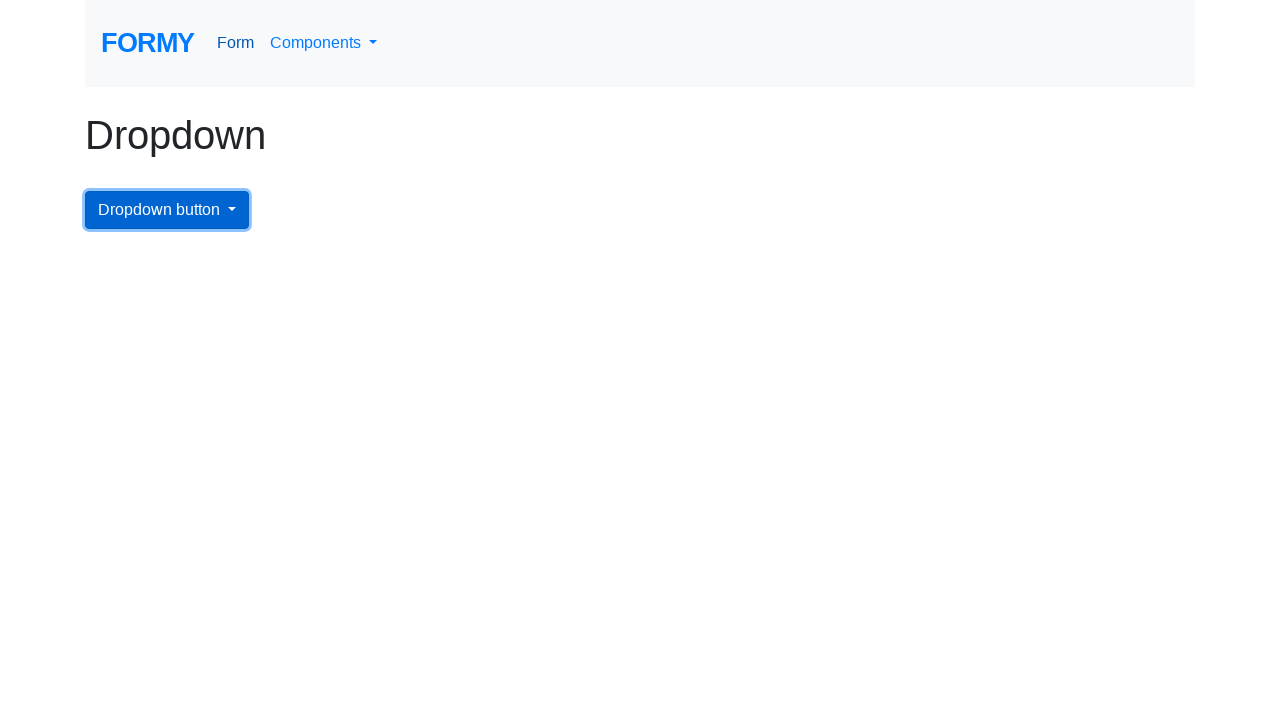

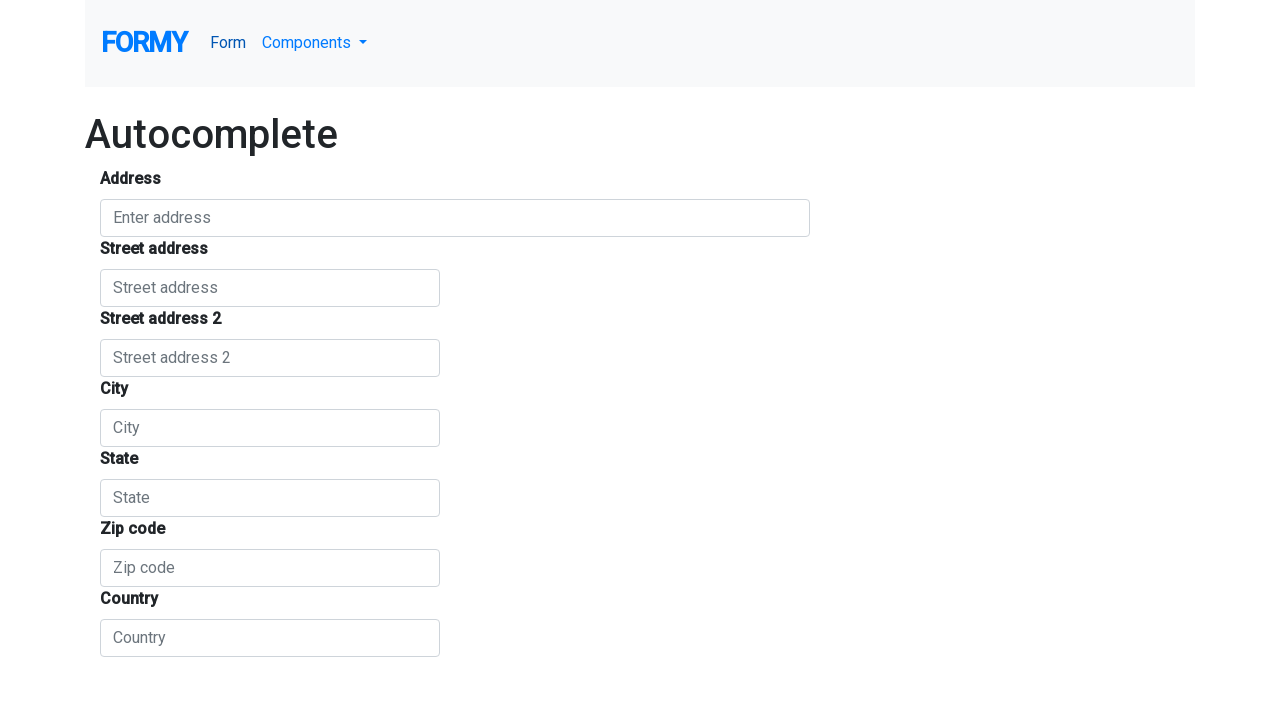